Tests clicking on a promotional link that opens a popup window for a free trial phase on an online IDE website.

Starting URL: https://online-ide.de/

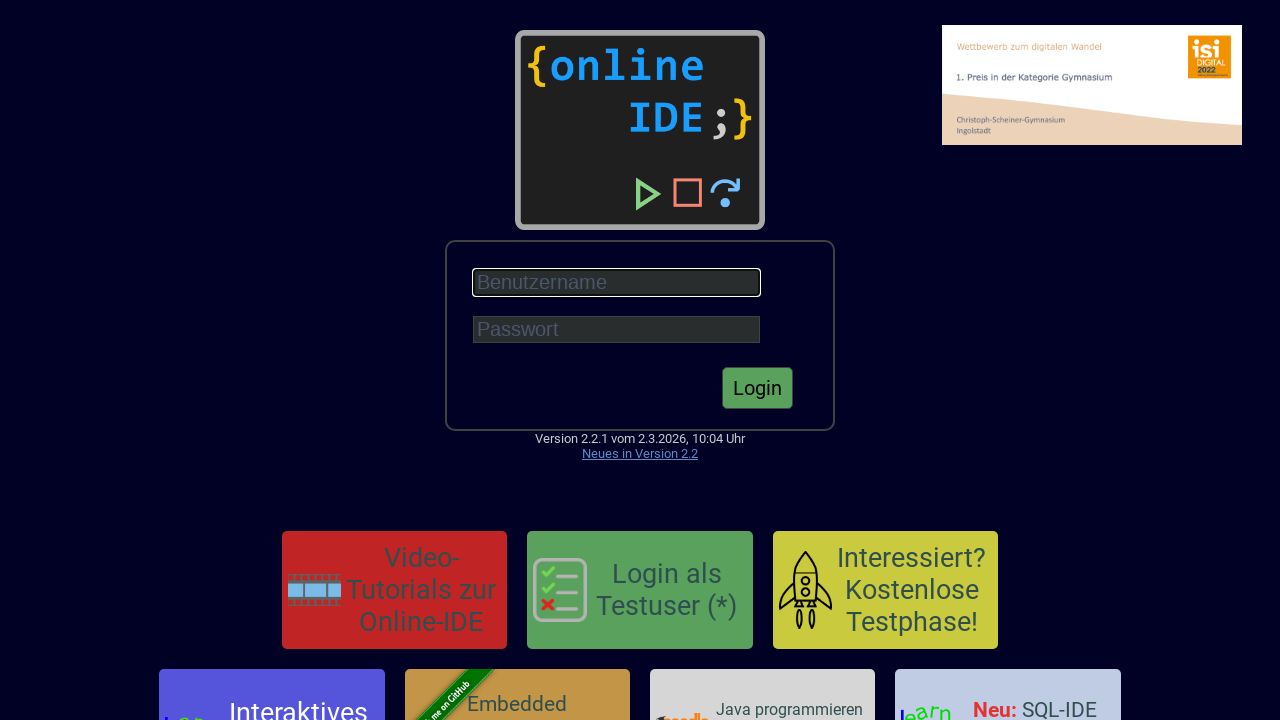

Clicked on 'Free trial phase' promotional link at (885, 590) on internal:role=link[name="Interessiert? Kostenlose Testphase!"i]
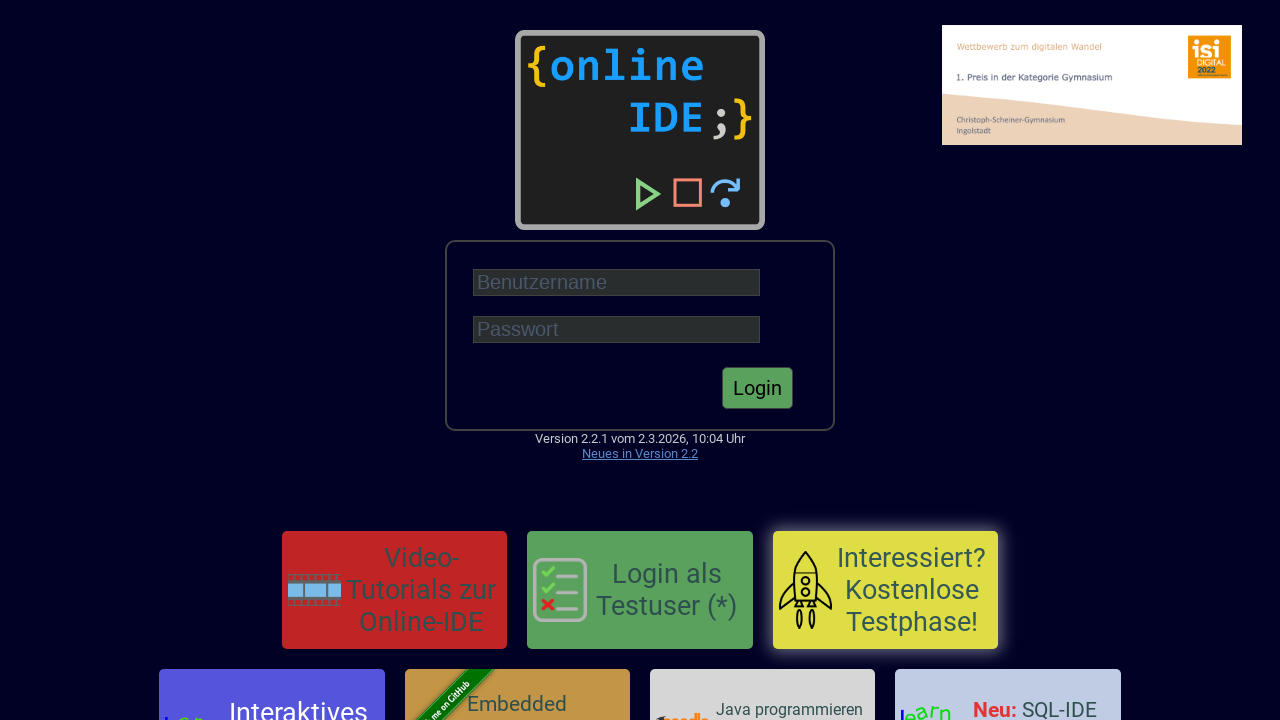

Popup window opened for free trial phase
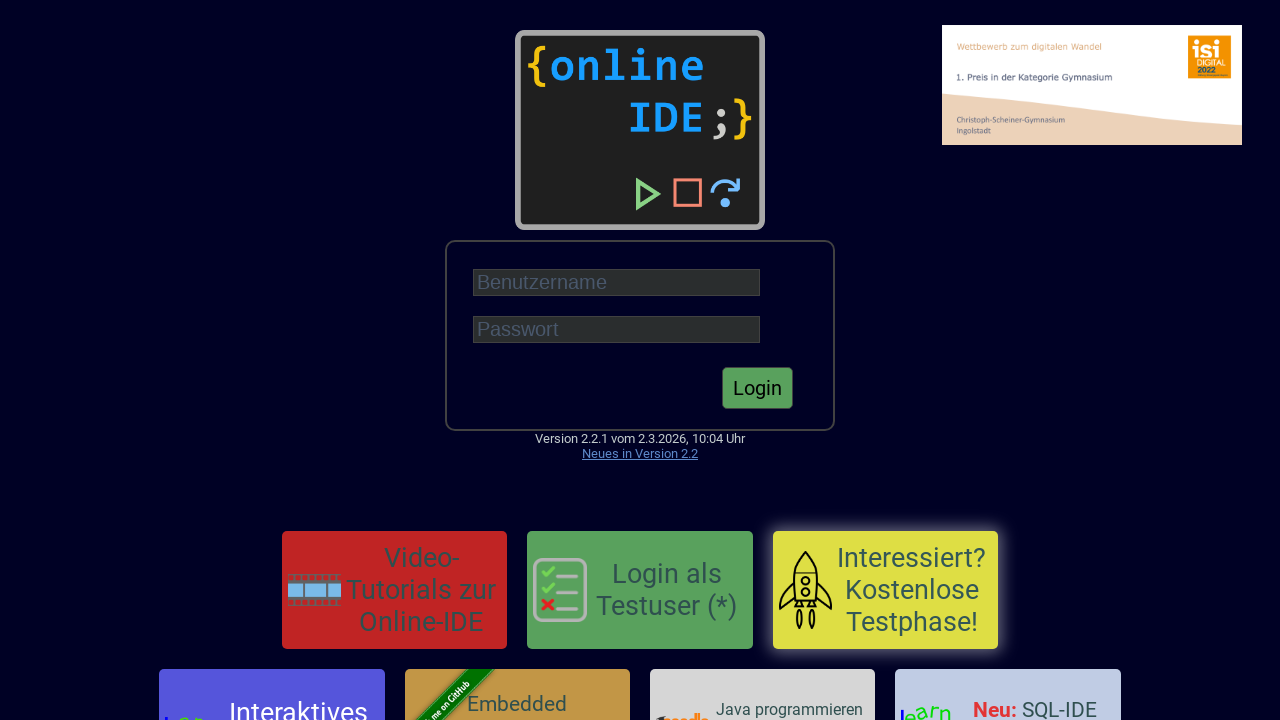

Popup page finished loading
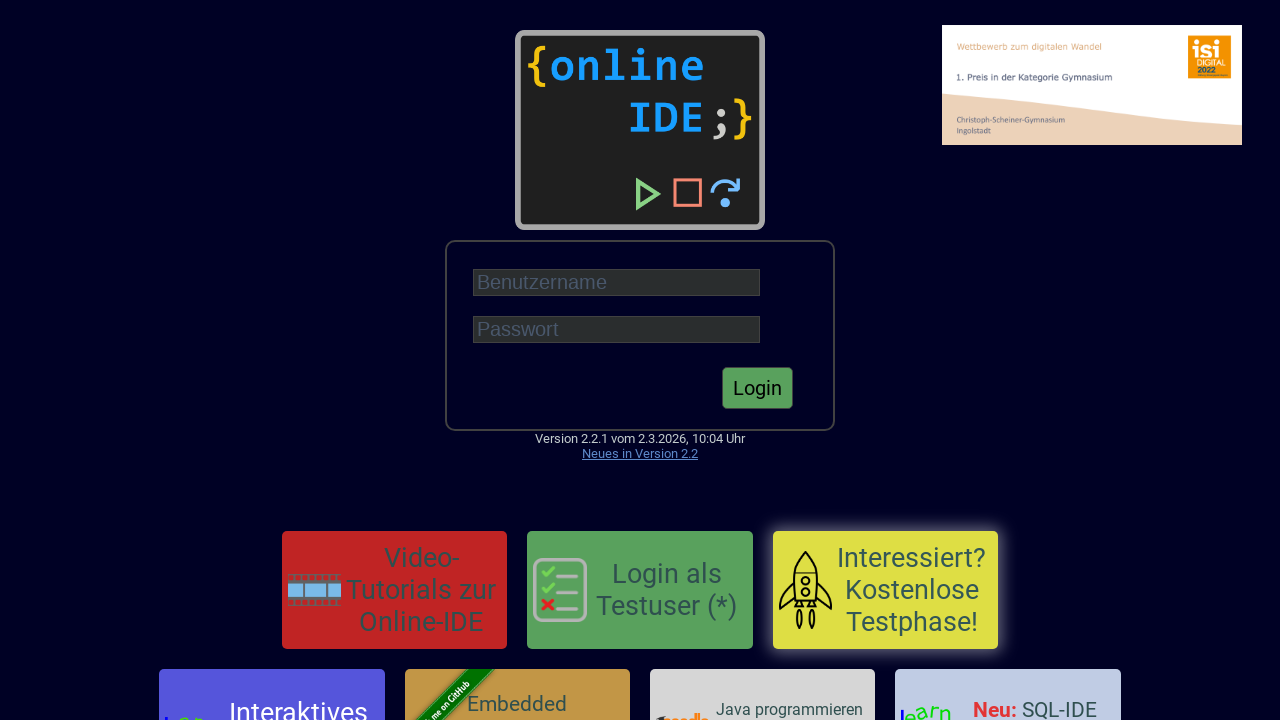

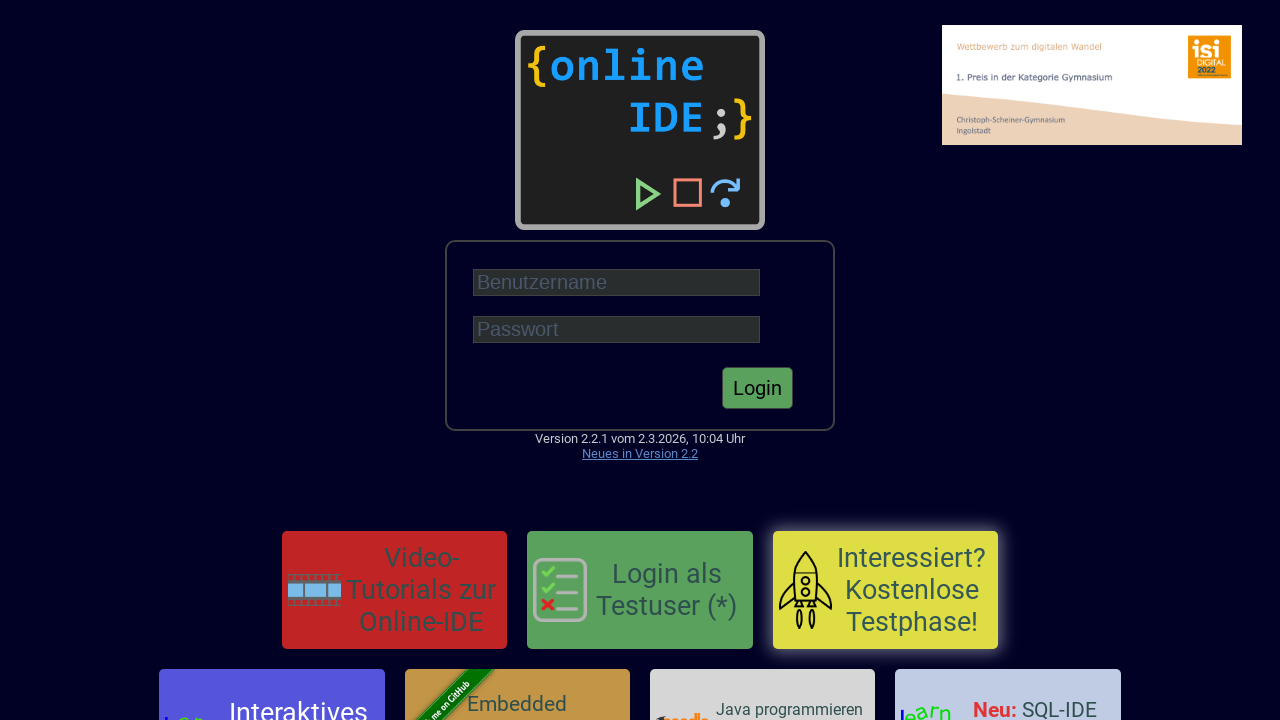